Navigates to the Nykaa website homepage and waits for the page to load

Starting URL: https://www.nykaa.com/

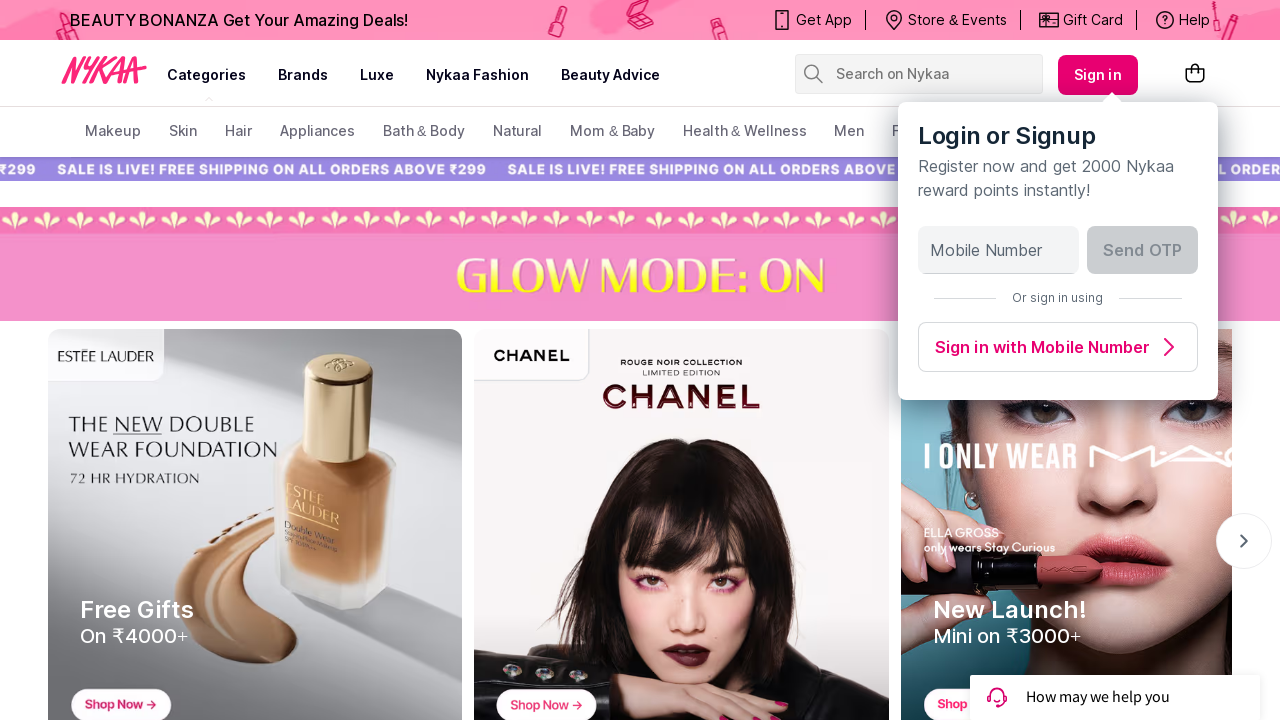

Navigated to Nykaa homepage
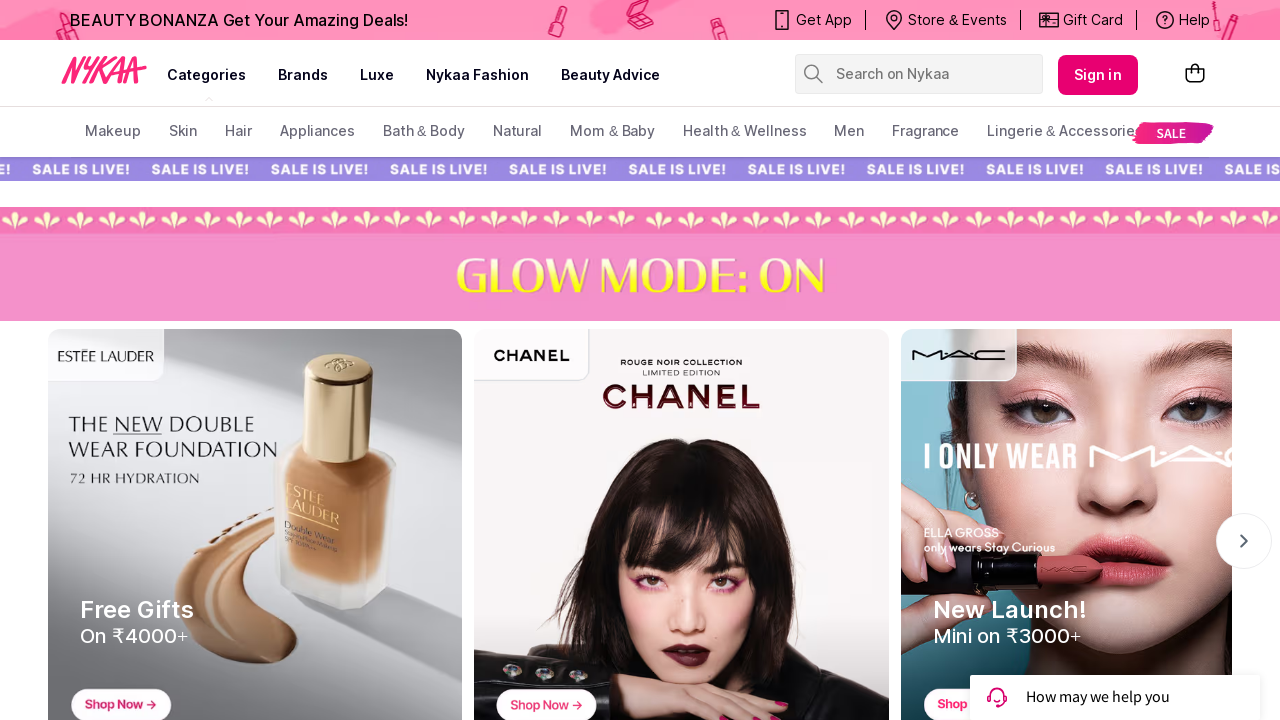

Page DOM content loaded
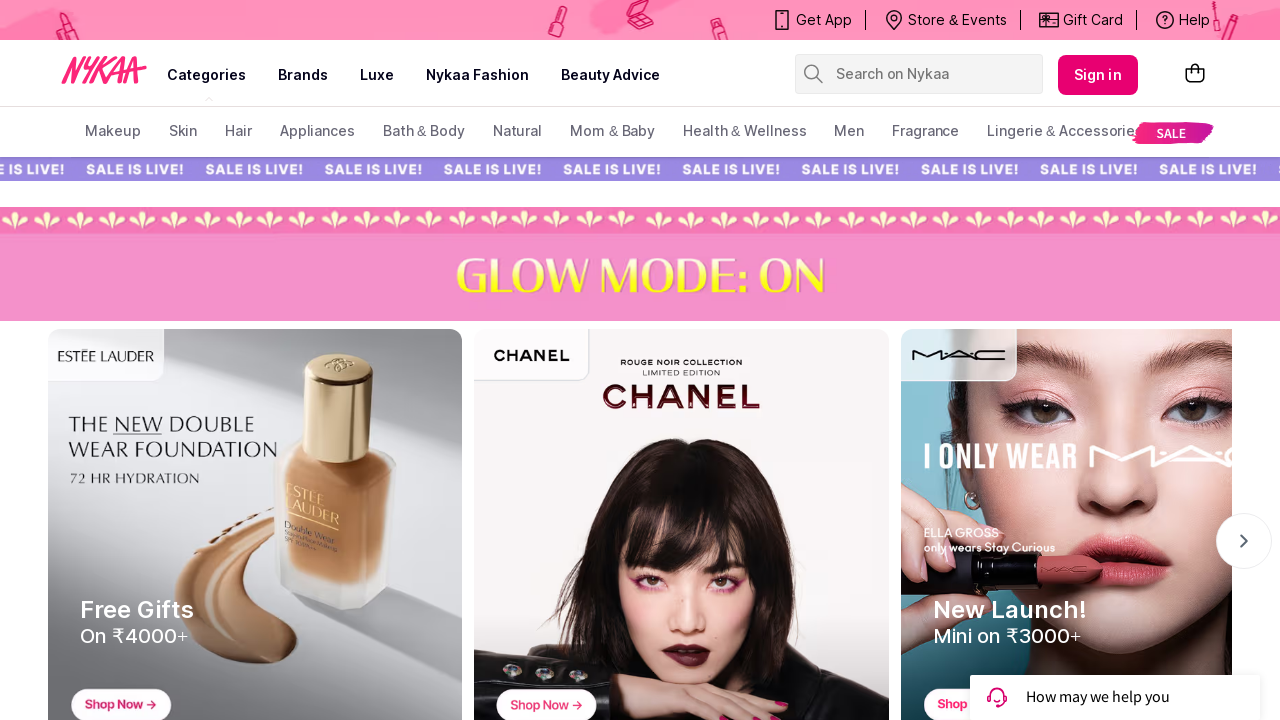

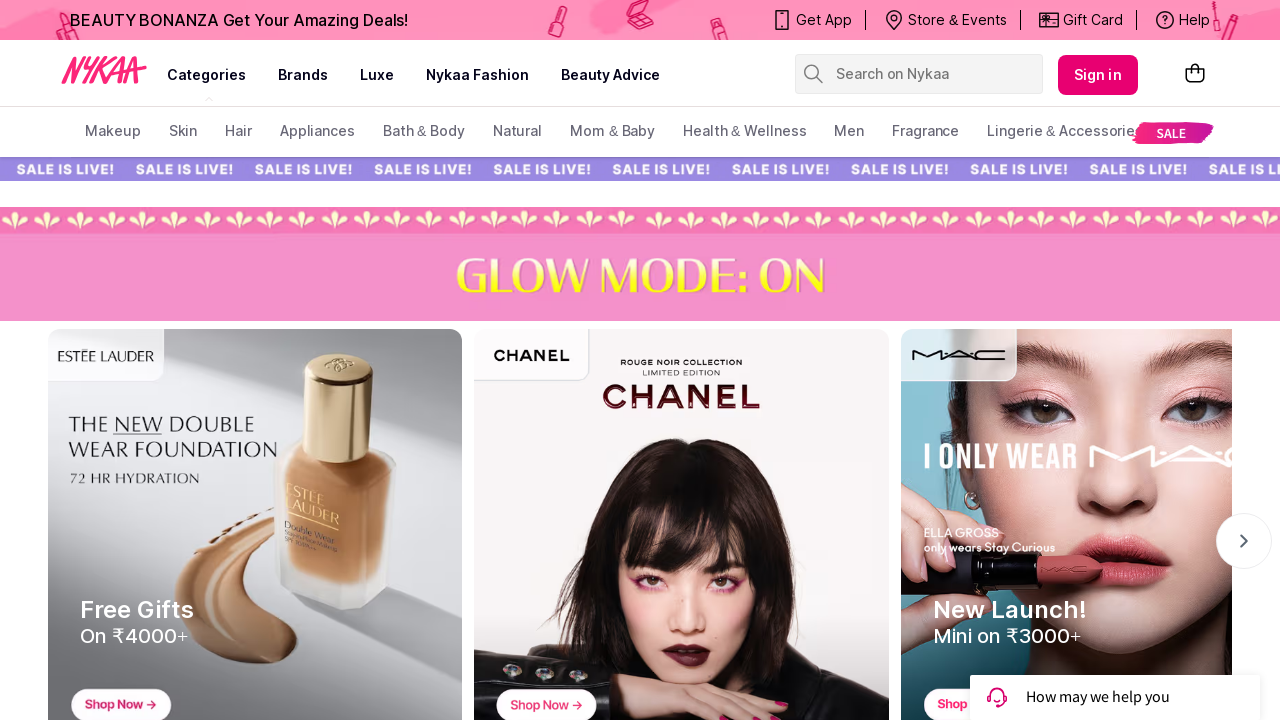